Tests keyboard input events by sending uppercase letter using Shift key and performing copy operation with Ctrl+A+C

Starting URL: https://v1.training-support.net/selenium/input-events

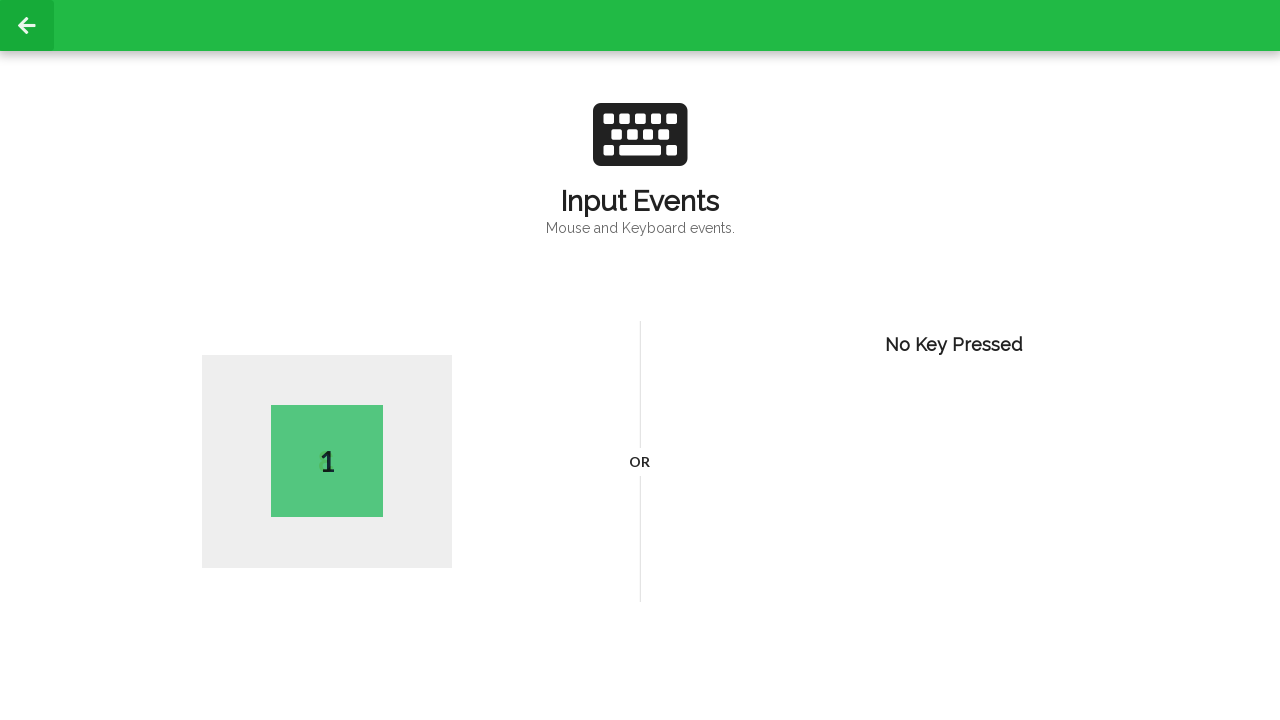

Pressed Shift key down
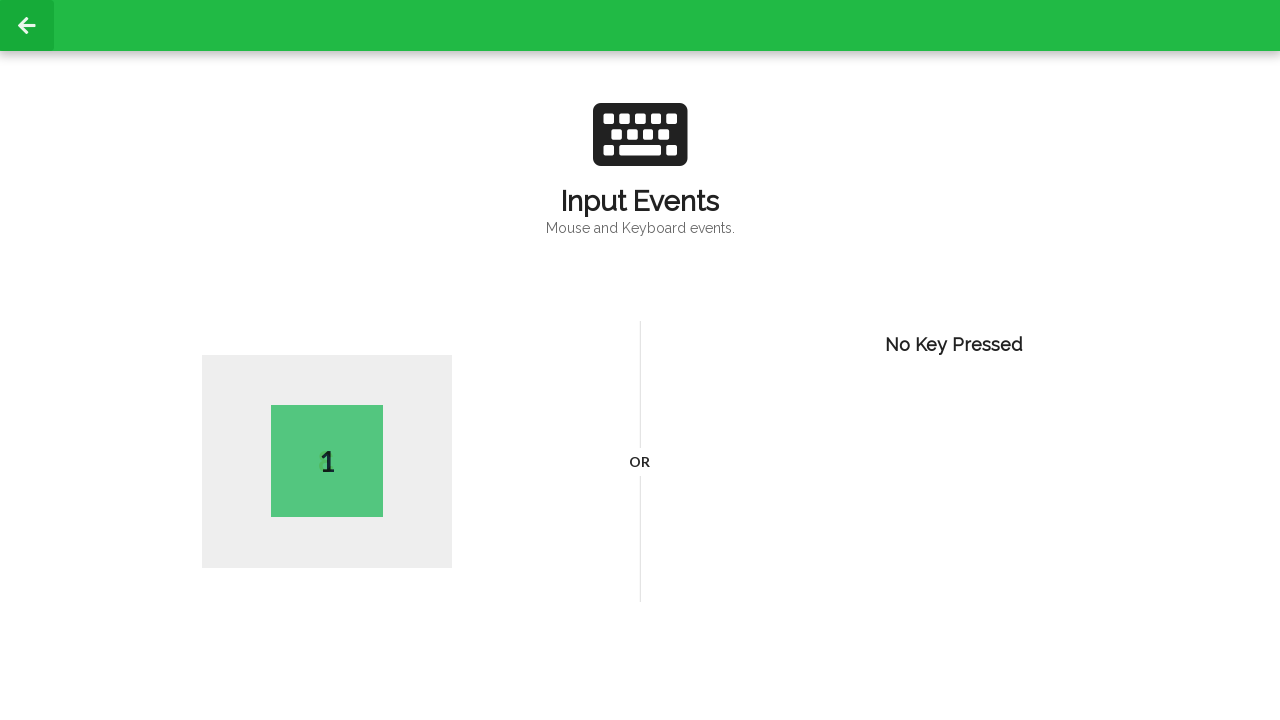

Pressed K key while Shift is held
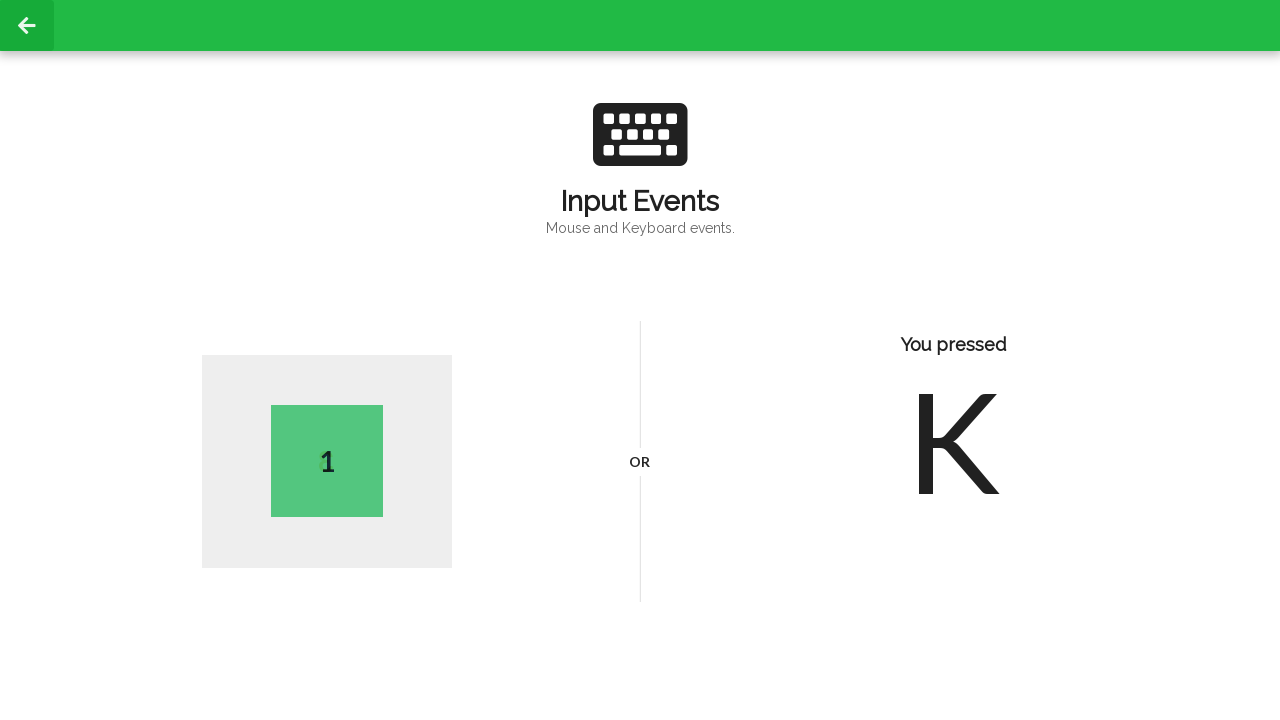

Released Shift key - uppercase K typed
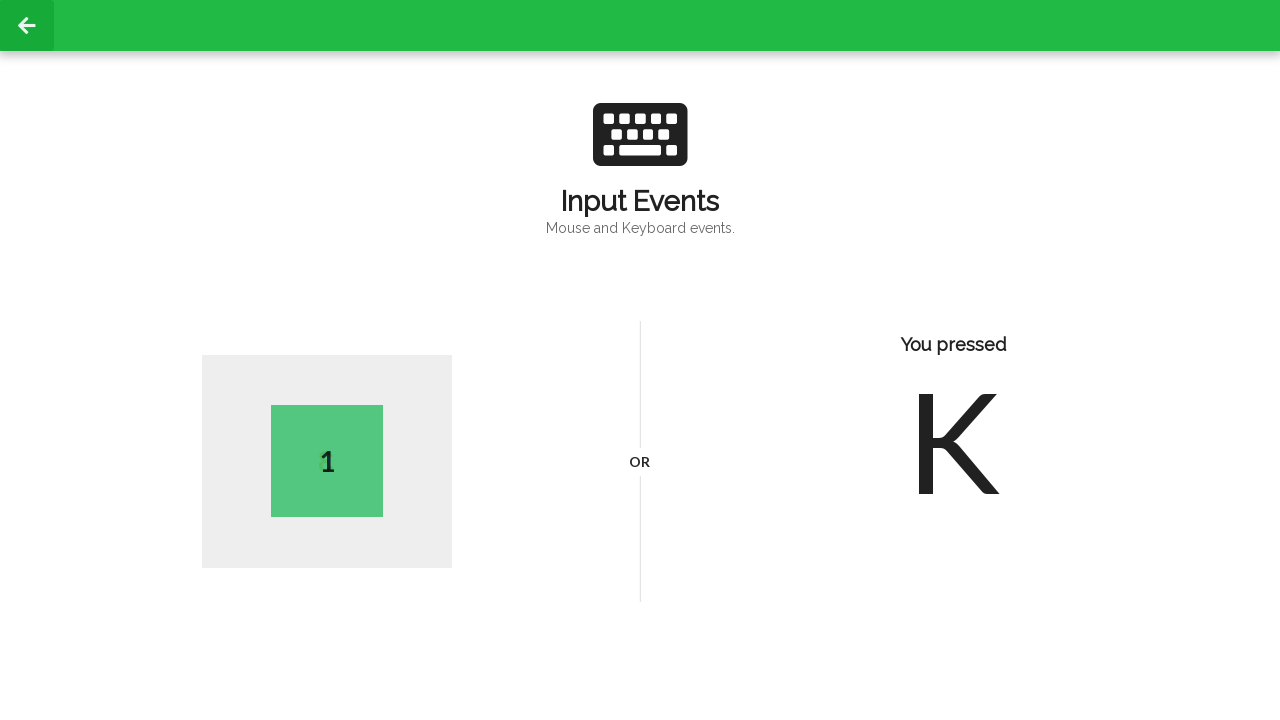

Waited for key press event display element to load
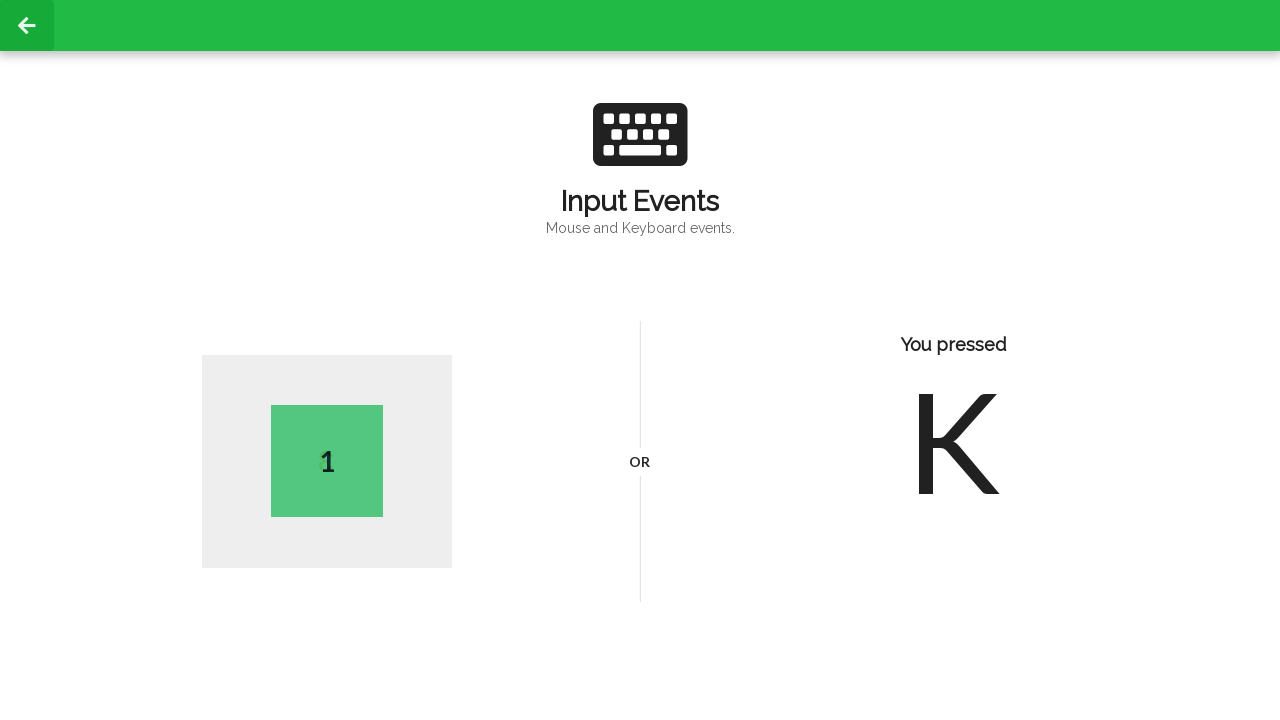

Pressed Control key down
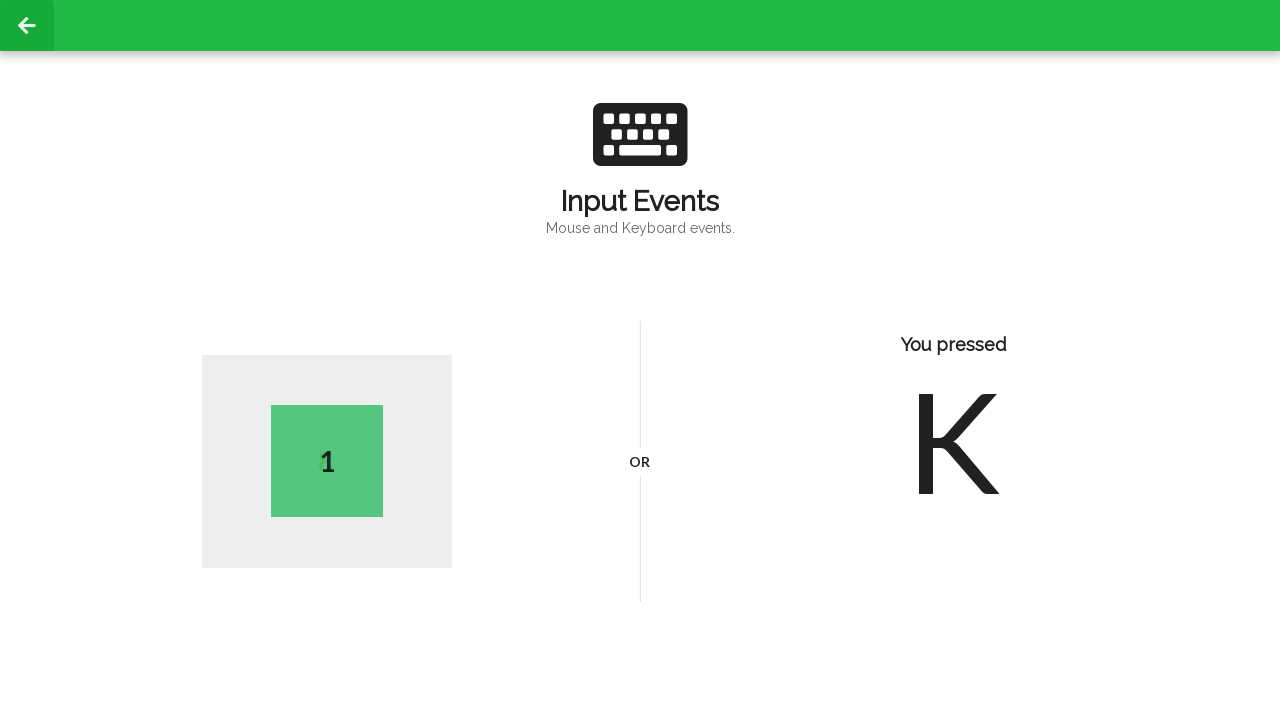

Pressed A key while Control is held - select all
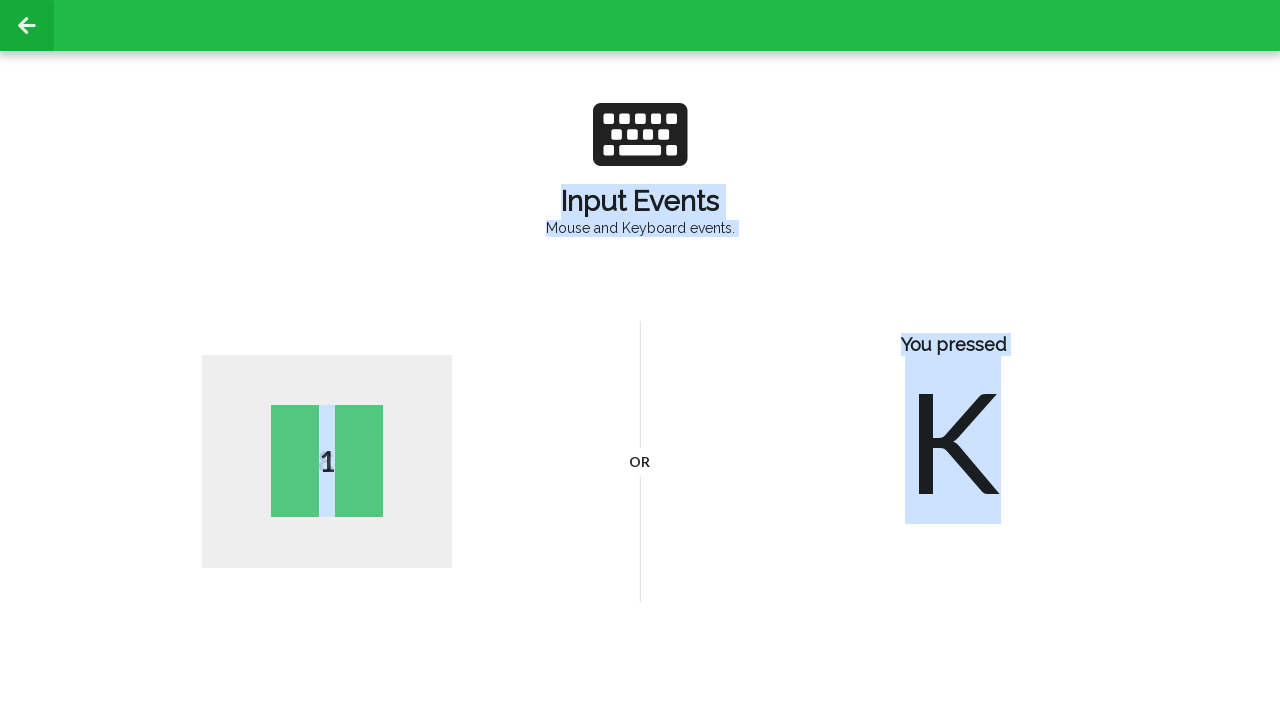

Pressed C key while Control is held - copy operation
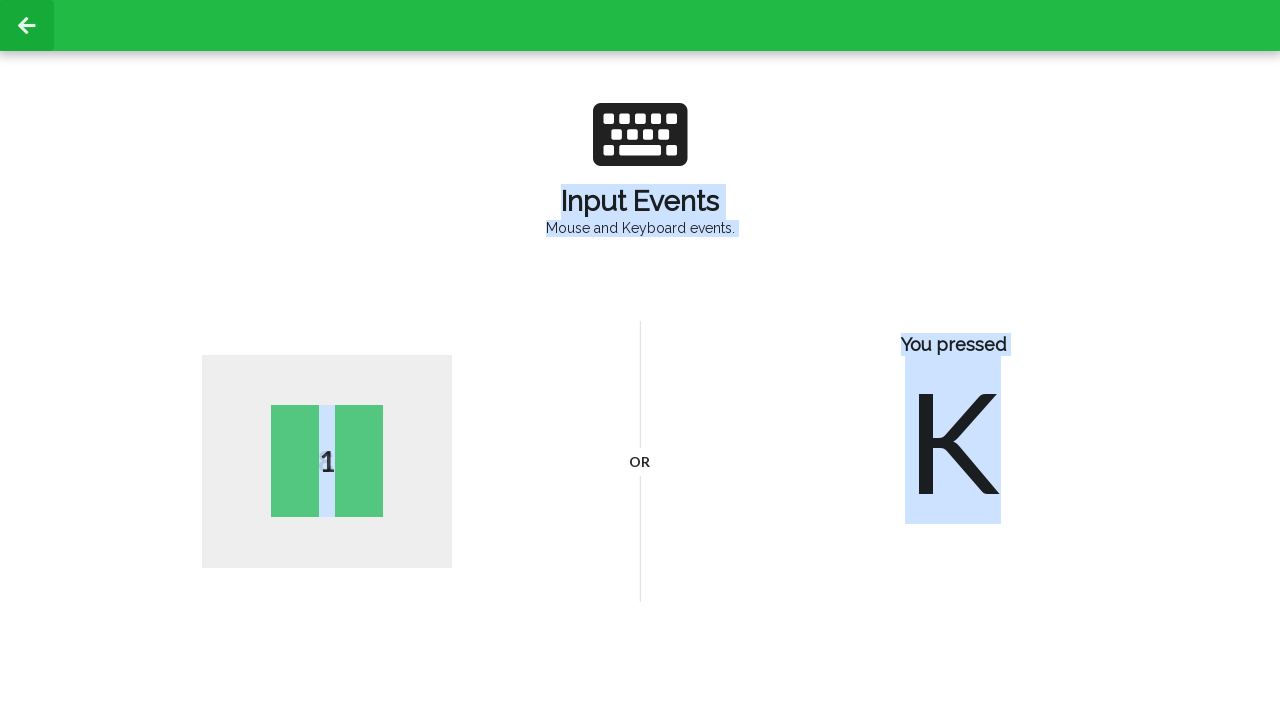

Released Control key - select all and copy completed
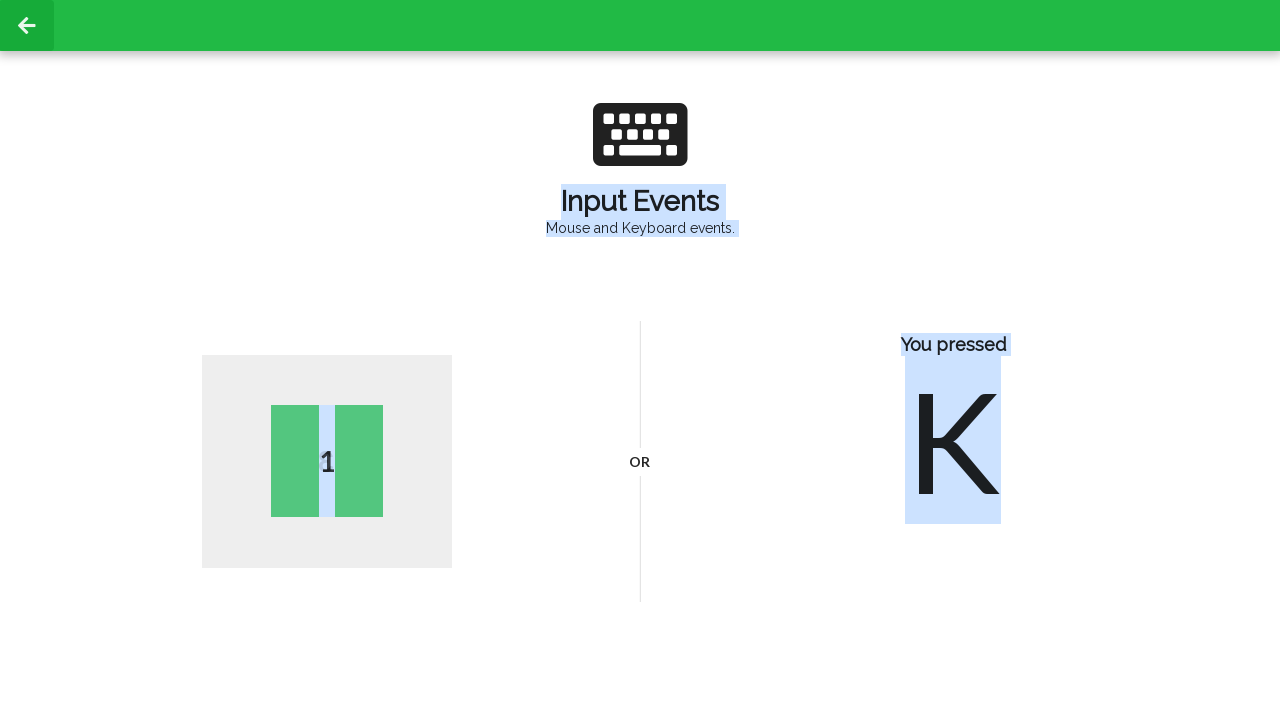

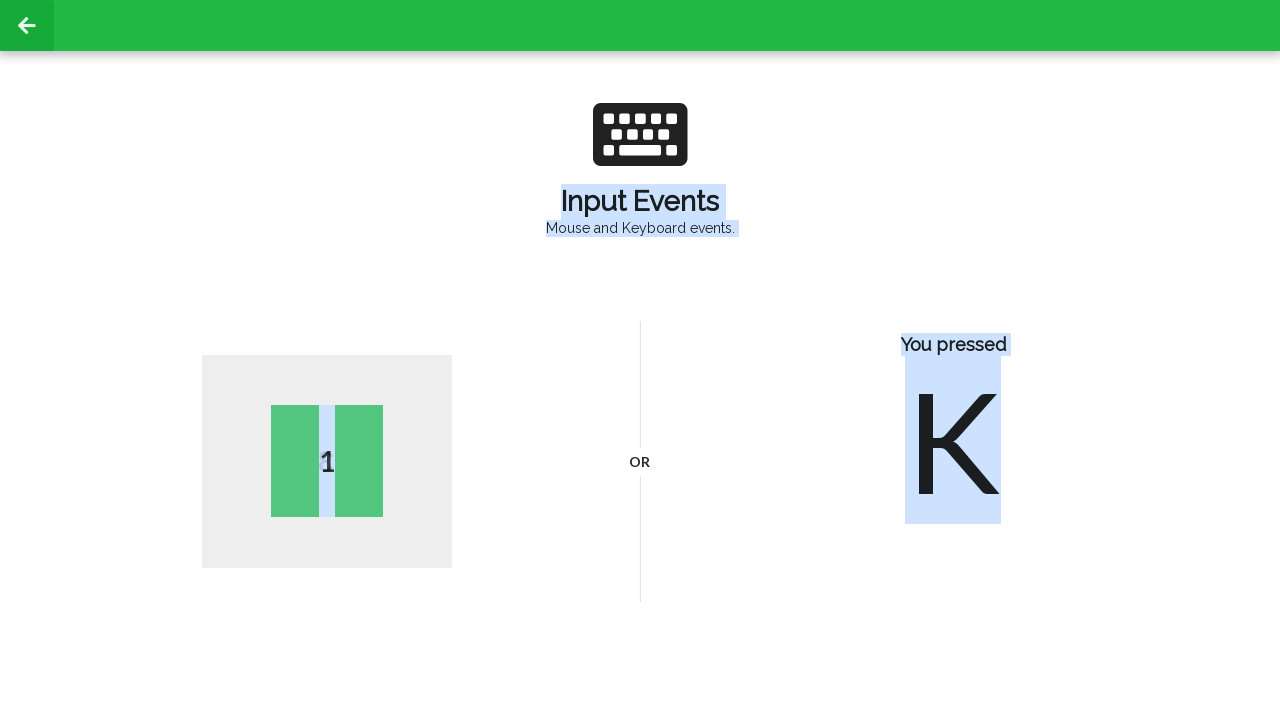